Fills out a stellar isochrone calculation form with parameters for extinction (Av), age (logage), and metallicity (FeH), selecting various options for evolutionary tracks, photometric systems, and dust models, then submits the form.

Starting URL: http://stev.oapd.inaf.it/cgi-bin/cmd

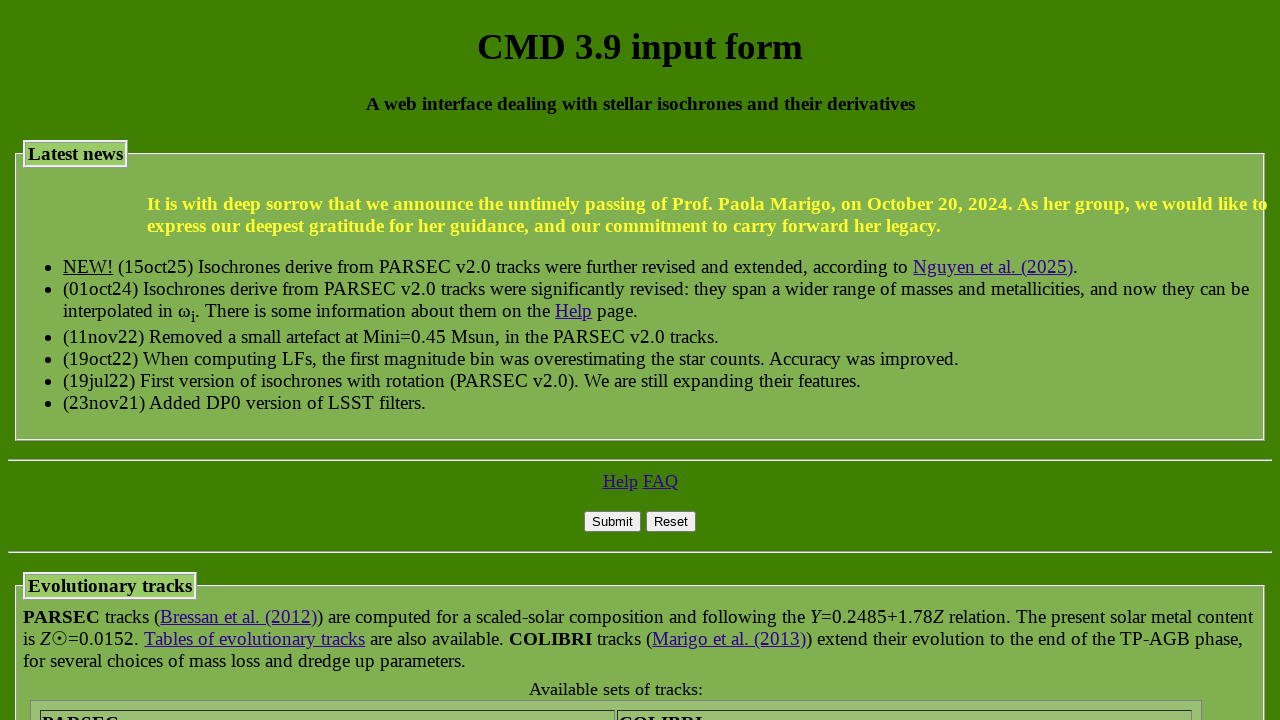

Selected PARSEC version 2.0 evolutionary tracks at (53, 360) on xpath=/html/body/form/div/fieldset[1]/table/tbody/tr[3]/td[1]/input[1]
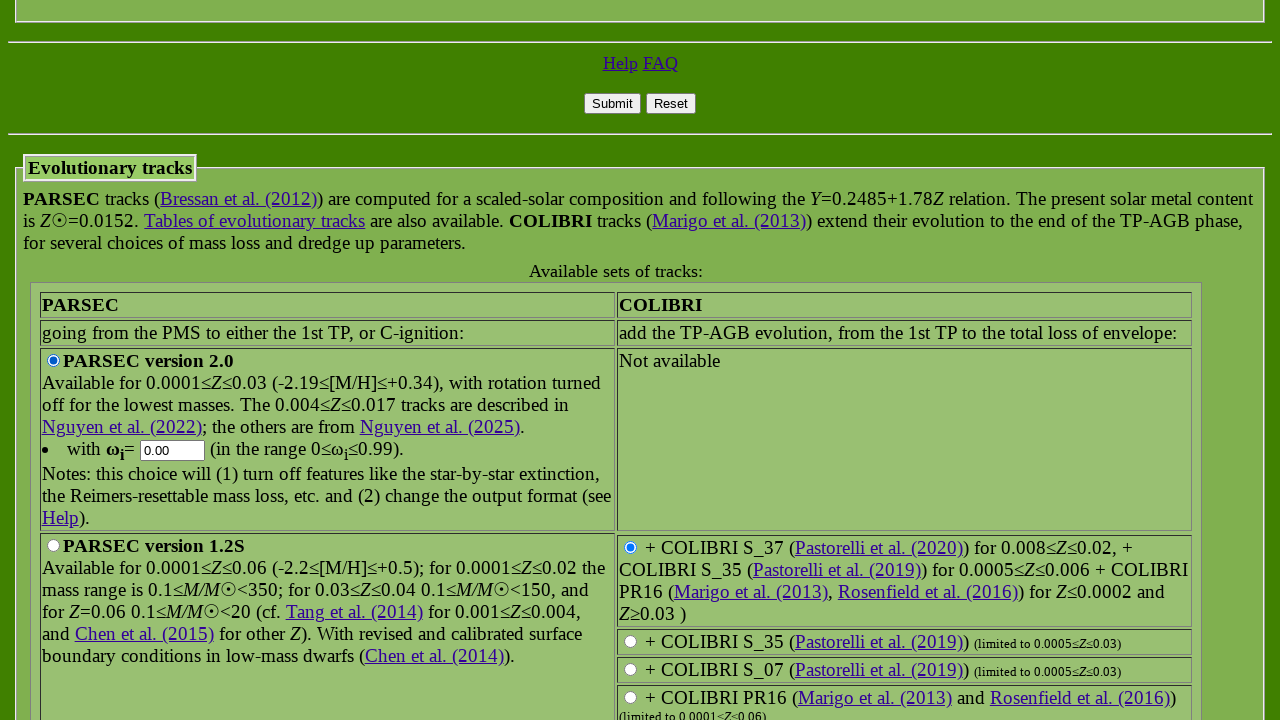

Selected COLIBRI S_37 dust model at (630, 548) on xpath=/html/body/form/div/fieldset[1]/table/tbody/tr[5]/td/input
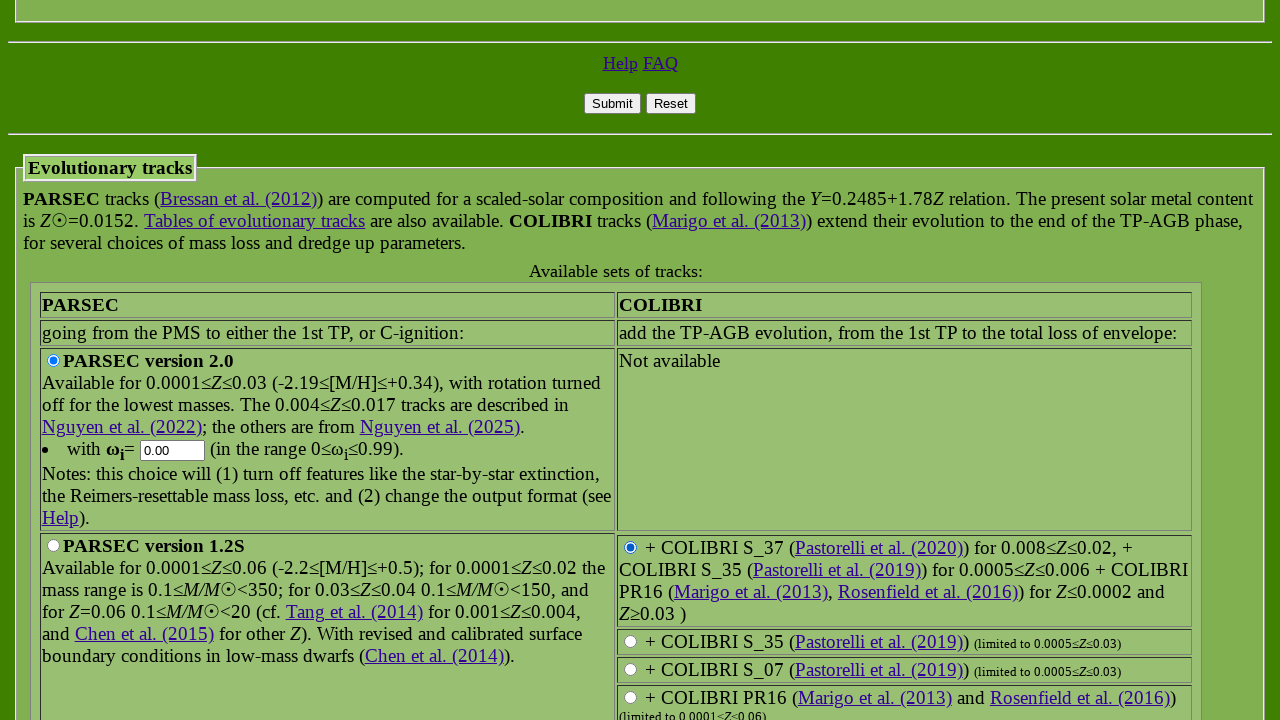

Selected Gaia EDR3 photometric system on select[name='photsys_file']
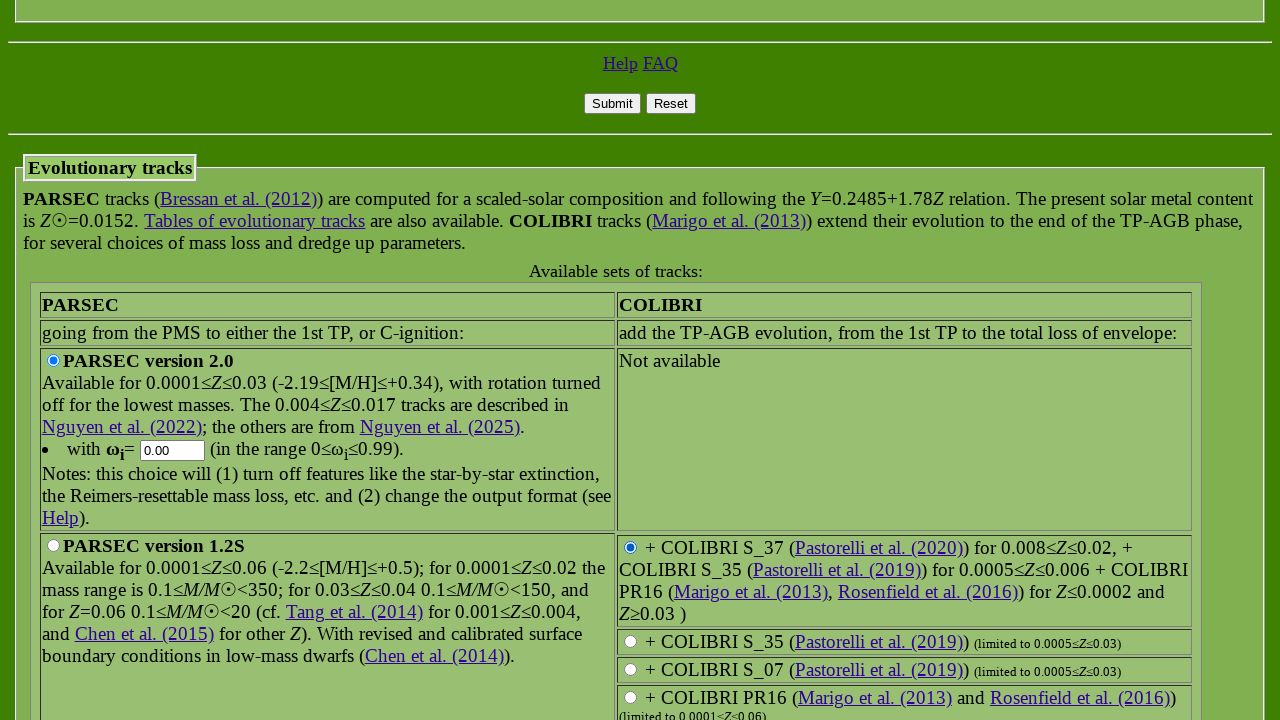

Selected VBC + new Vega for PARSEC 2.0 at (53, 361) on xpath=/html/body/form/div/fieldset[2]/table/tbody/tr[5]/td[1]/input
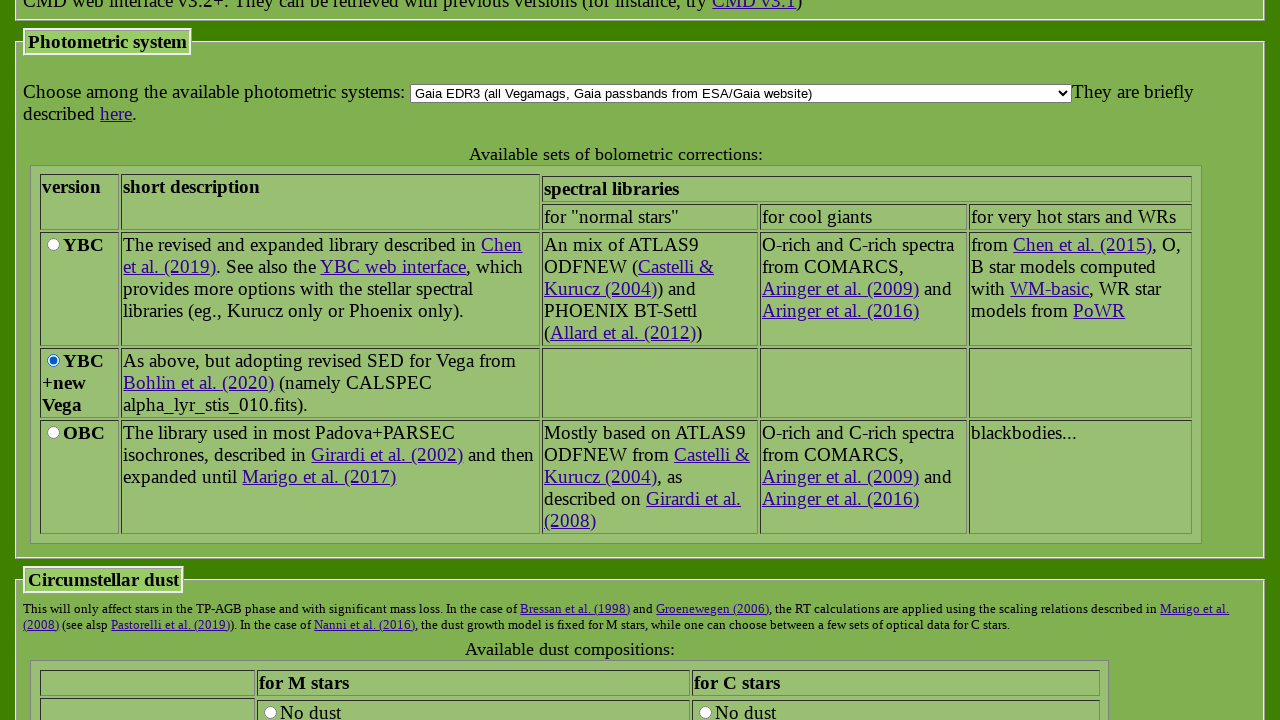

Selected no dust model for M stars at (270, 712) on xpath=/html/body/form/div/fieldset[3]/font/table/tbody/tr[3]/td[1]/input
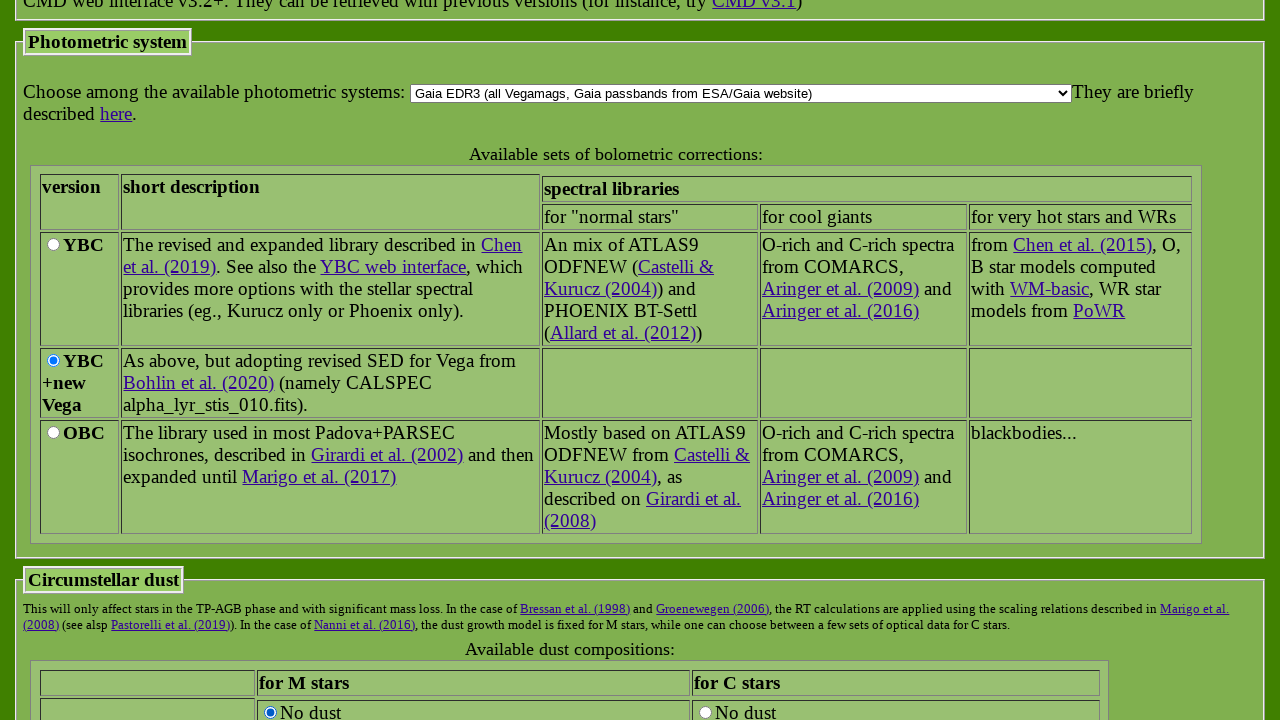

Selected no dust model for C stars at (705, 712) on xpath=/html/body/form/div/fieldset[3]/font/table/tbody/tr[3]/td[2]/input
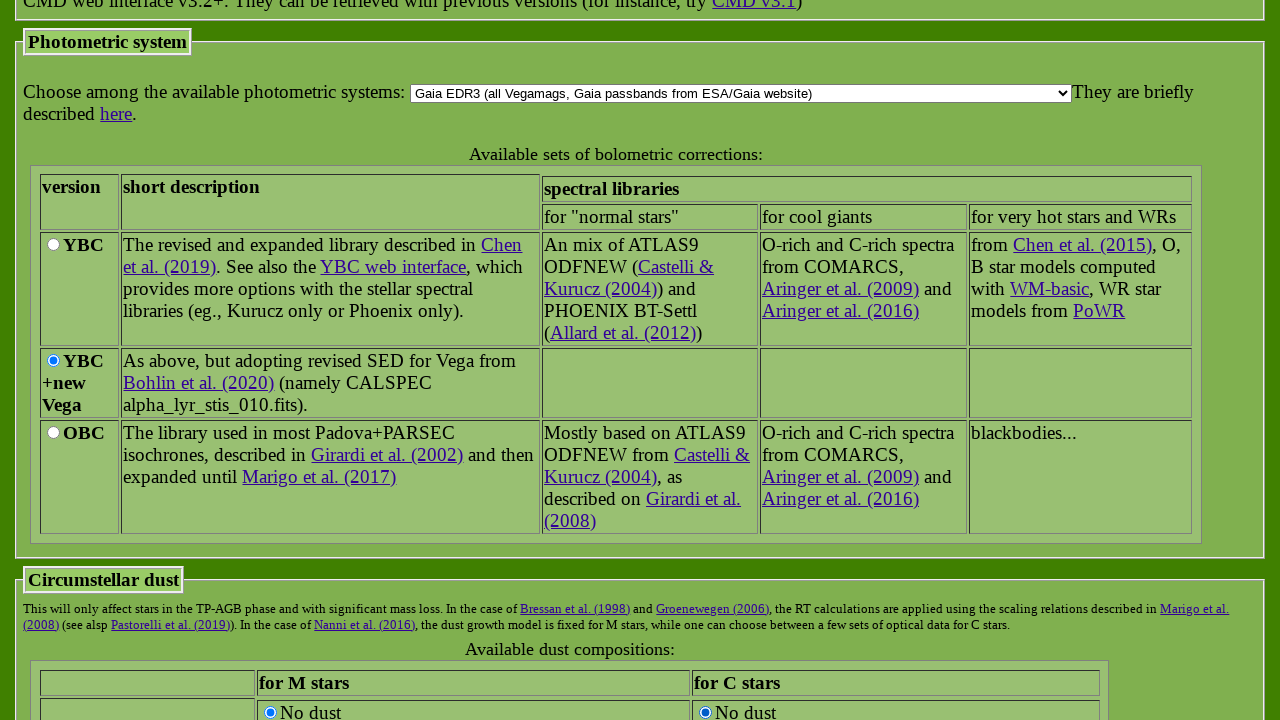

Filled interstellar extinction Av with value 1.5 on xpath=/html/body/form/div/fieldset[4]/input
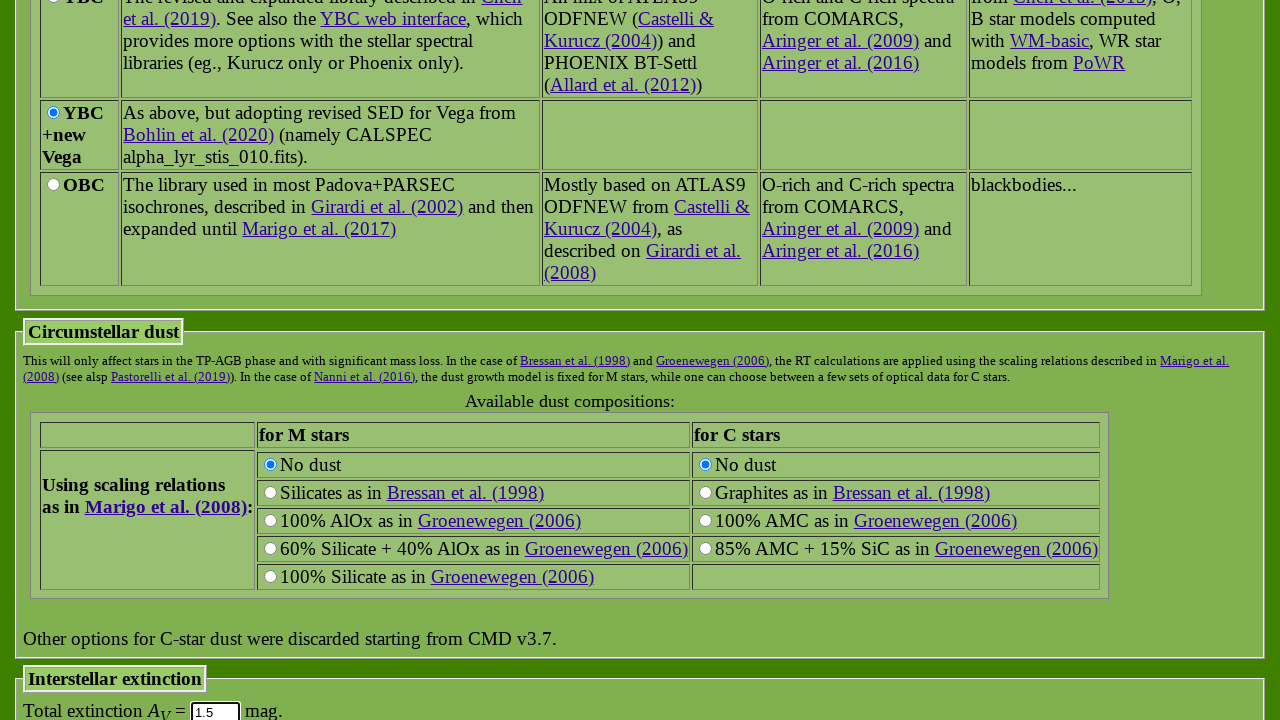

Selected Long Period Variability option at (53, 361) on xpath=/html/body/form/div/fieldset[5]/table/tbody/tr[4]/td[1]/input
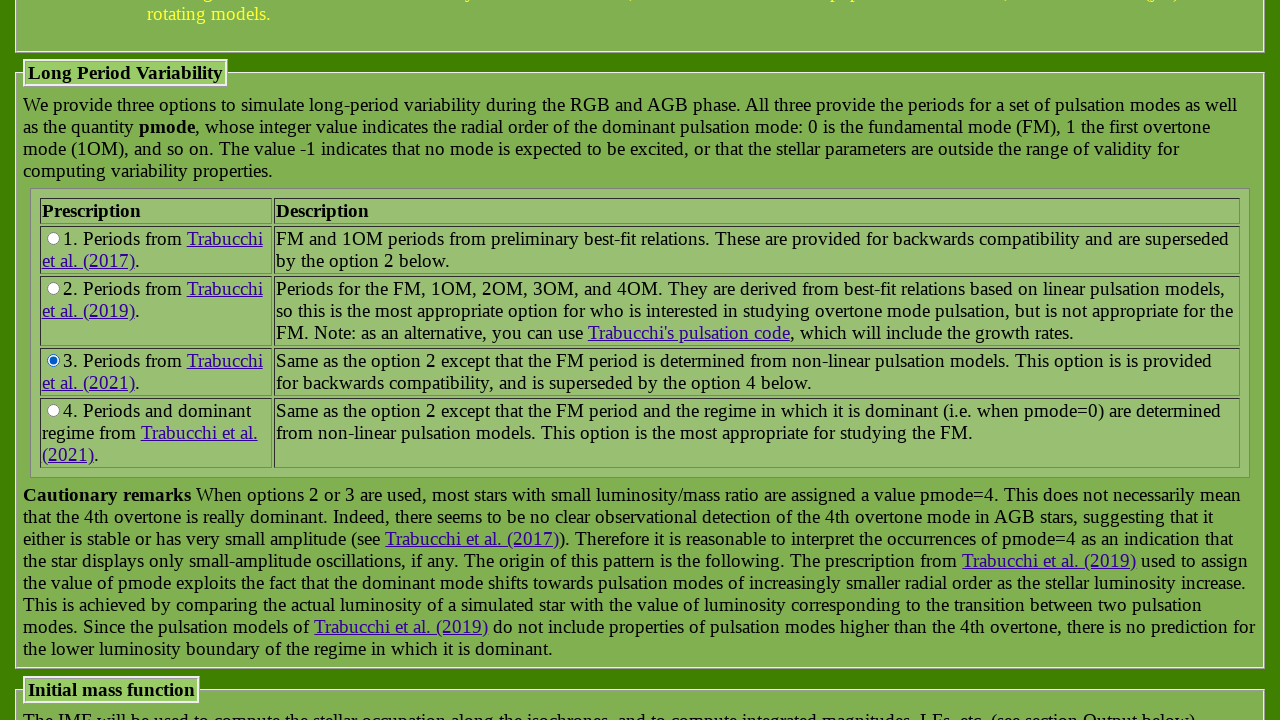

Selected Kroupa Initial Mass Function on select[name='imf_file']
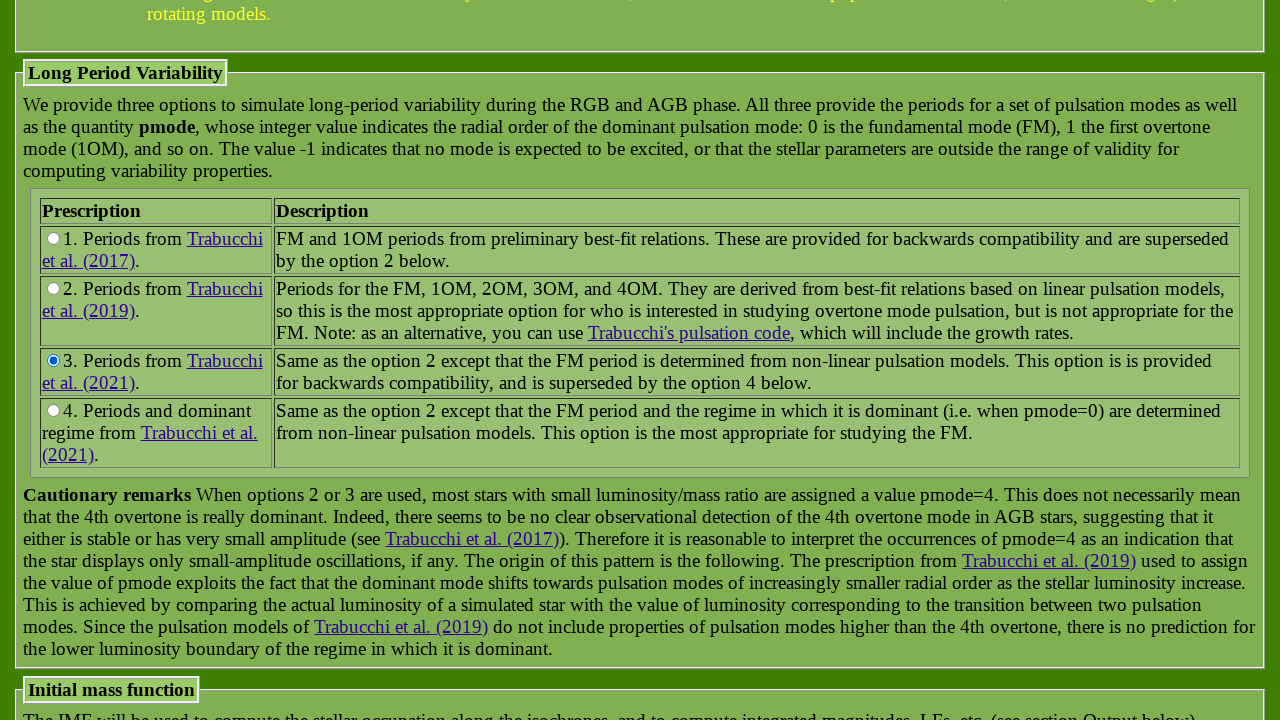

Selected log(age/yr) age parameter option at (153, 361) on xpath=/html/body/form/div/fieldset[7]/table/tbody/tr[4]/td[1]/input
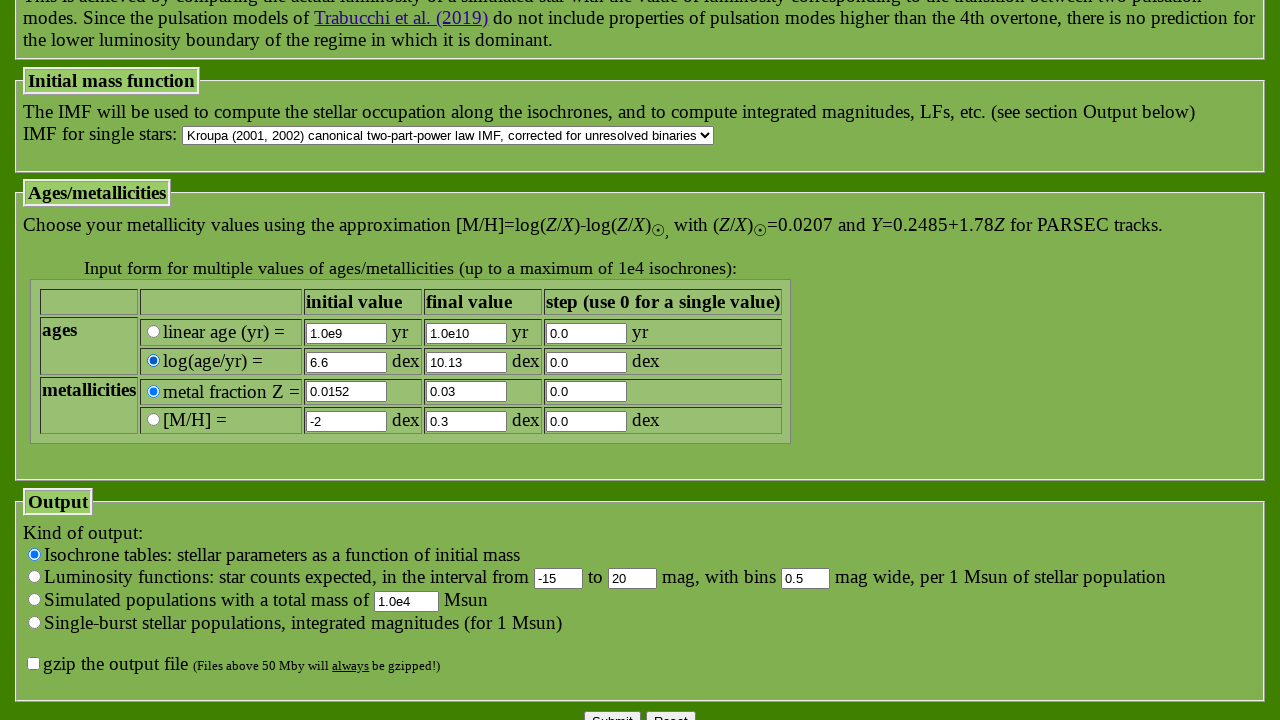

Filled initial age field with 7.5 on xpath=/html/body/form/div/fieldset[7]/table/tbody/tr[4]/td[2]/input
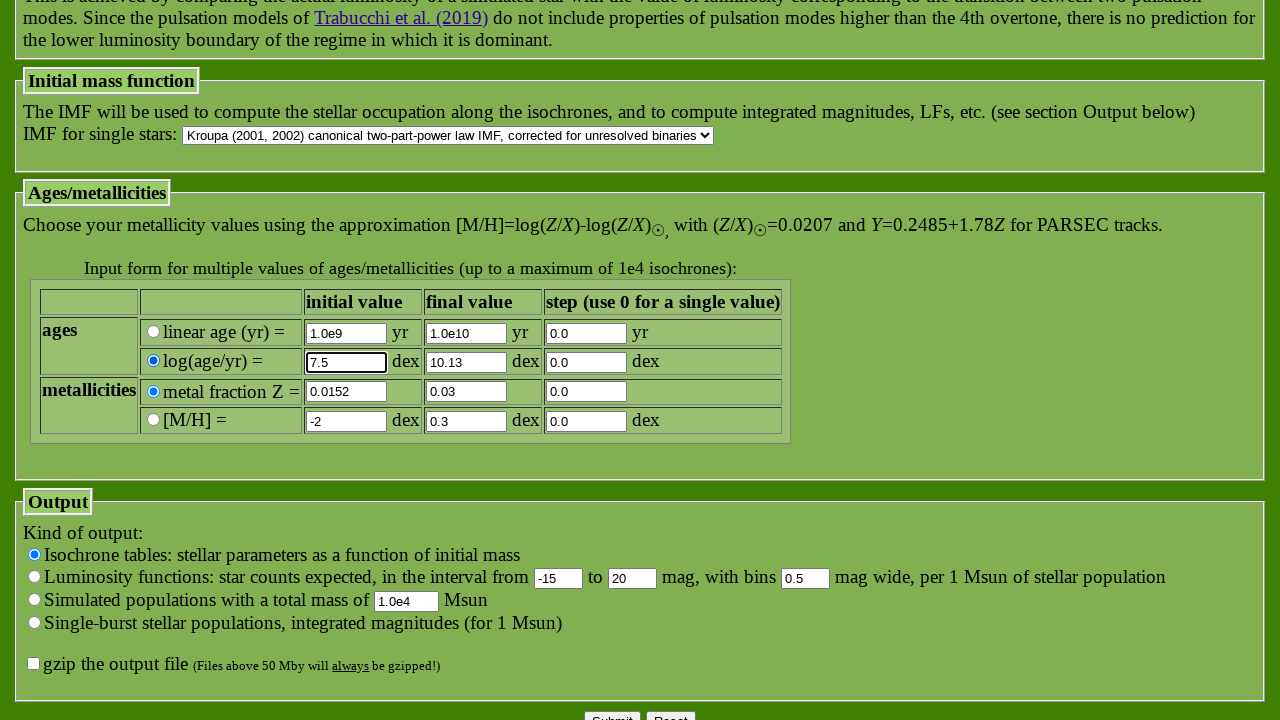

Filled final age field with 7.5 on xpath=/html/body/form/div/fieldset[7]/table/tbody/tr[4]/td[3]/input
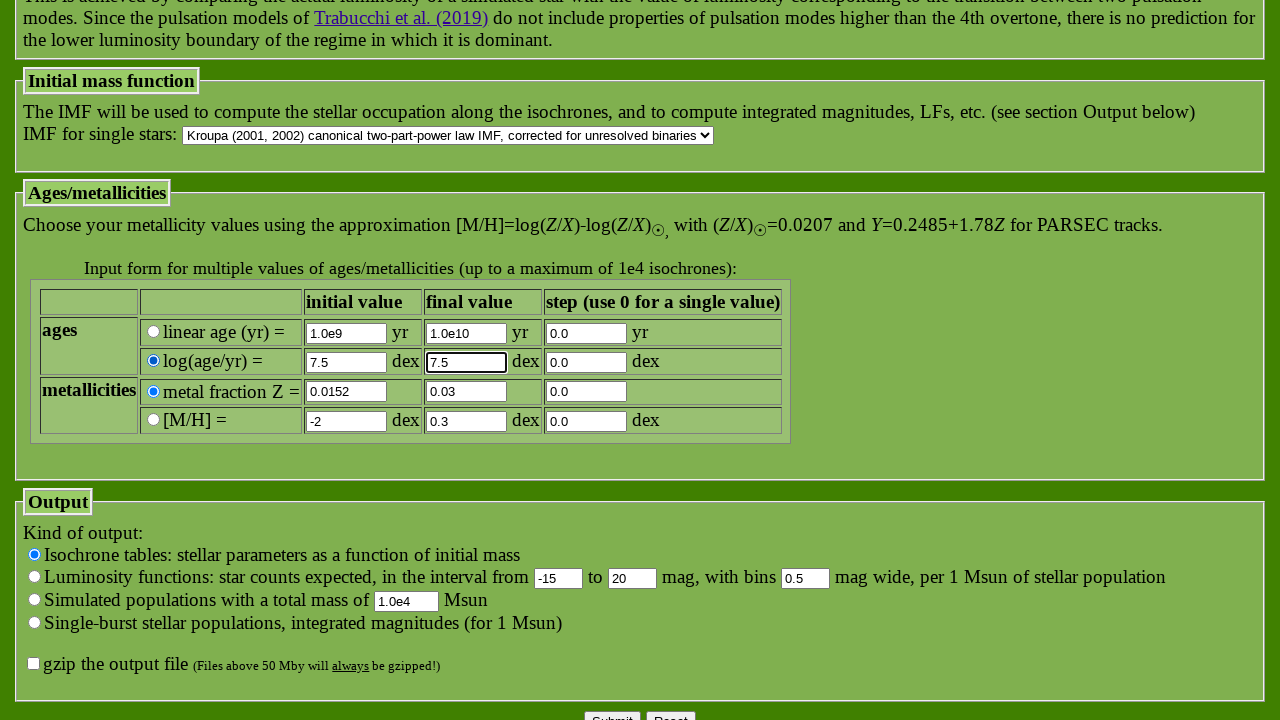

Filled age step field with 0 on xpath=/html/body/form/div/fieldset[7]/table/tbody/tr[4]/td[4]/input
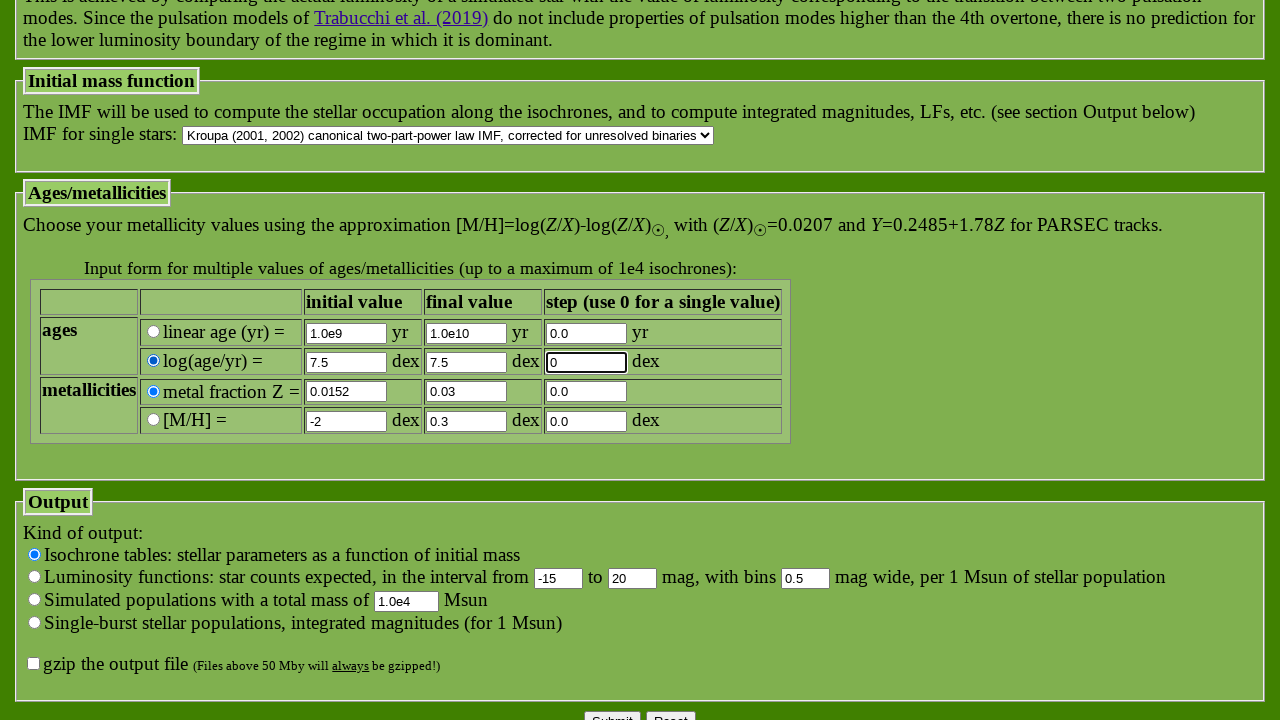

Selected [M/H] metallicity parameter option at (153, 420) on xpath=/html/body/form/div/fieldset[7]/table/tbody/tr[7]/td[1]/input
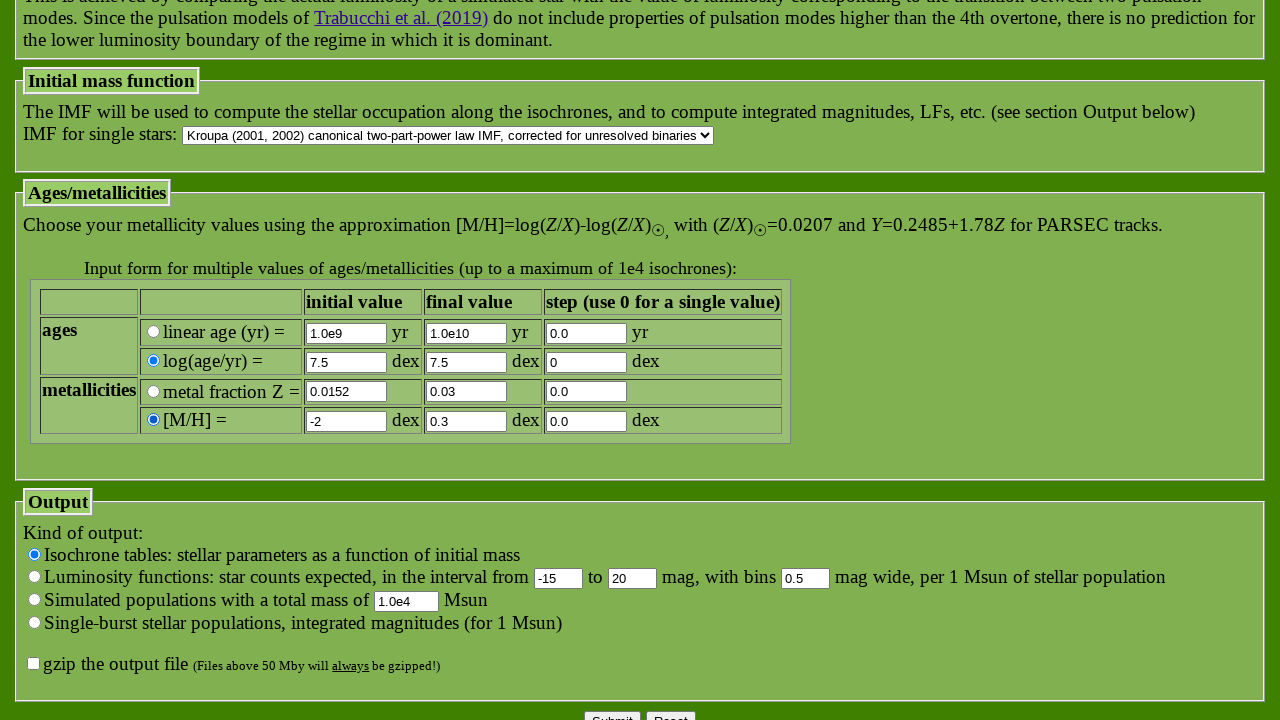

Filled initial metallicity field with -0.1 on xpath=/html/body/form/div/fieldset[7]/table/tbody/tr[7]/td[2]/input
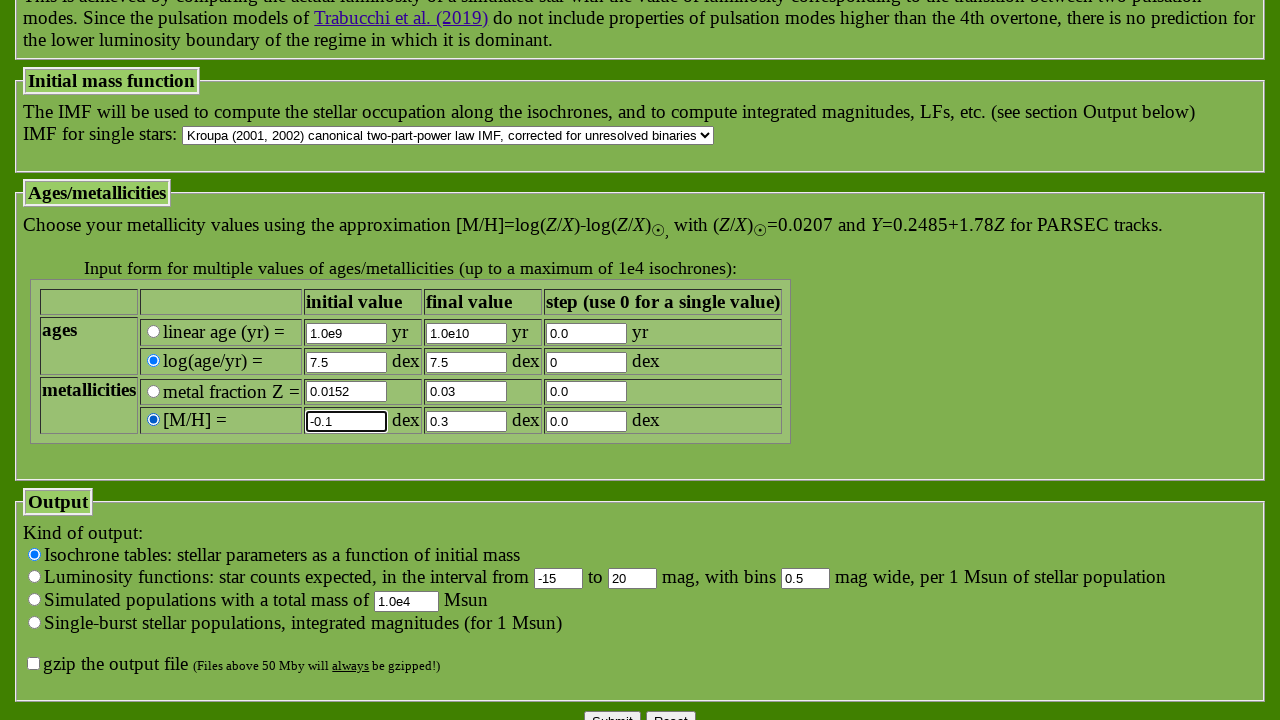

Filled final metallicity field with -0.1 on xpath=/html/body/form/div/fieldset[7]/table/tbody/tr[7]/td[3]/input
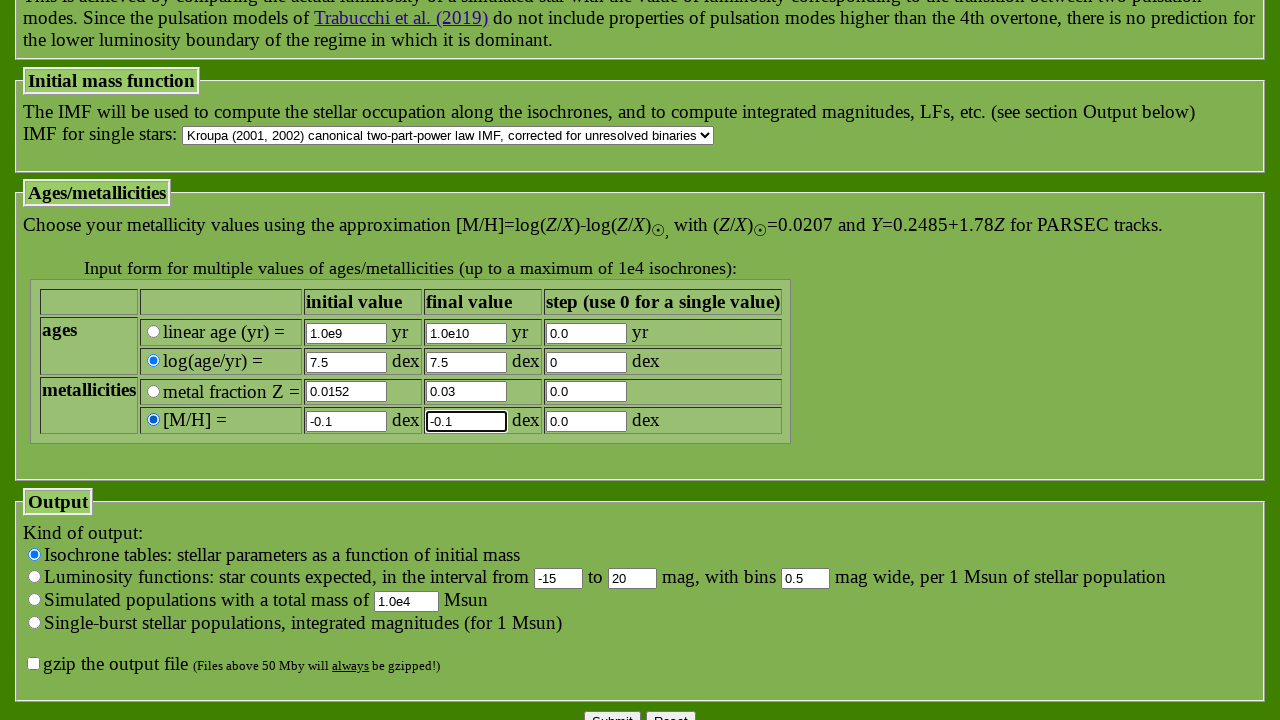

Submitted the isochrone calculation form at (612, 710) on xpath=/html/body/form/div/input[4]
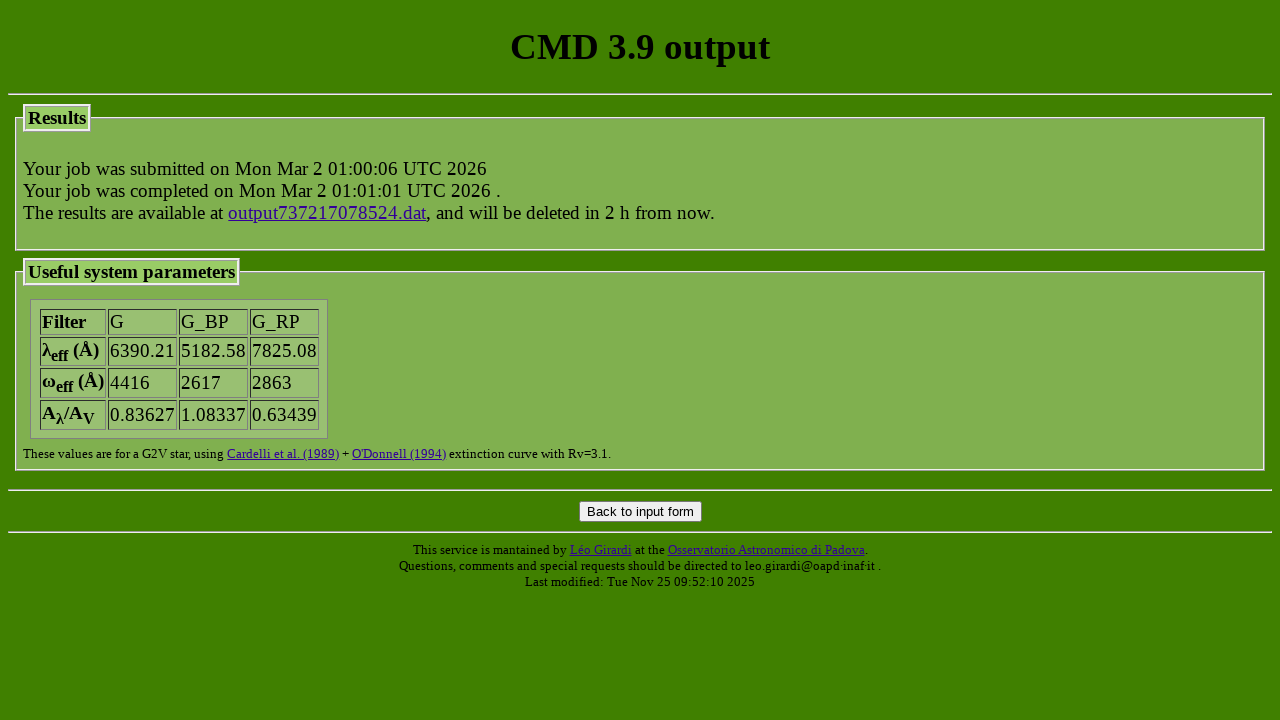

Results page loaded with download link visible
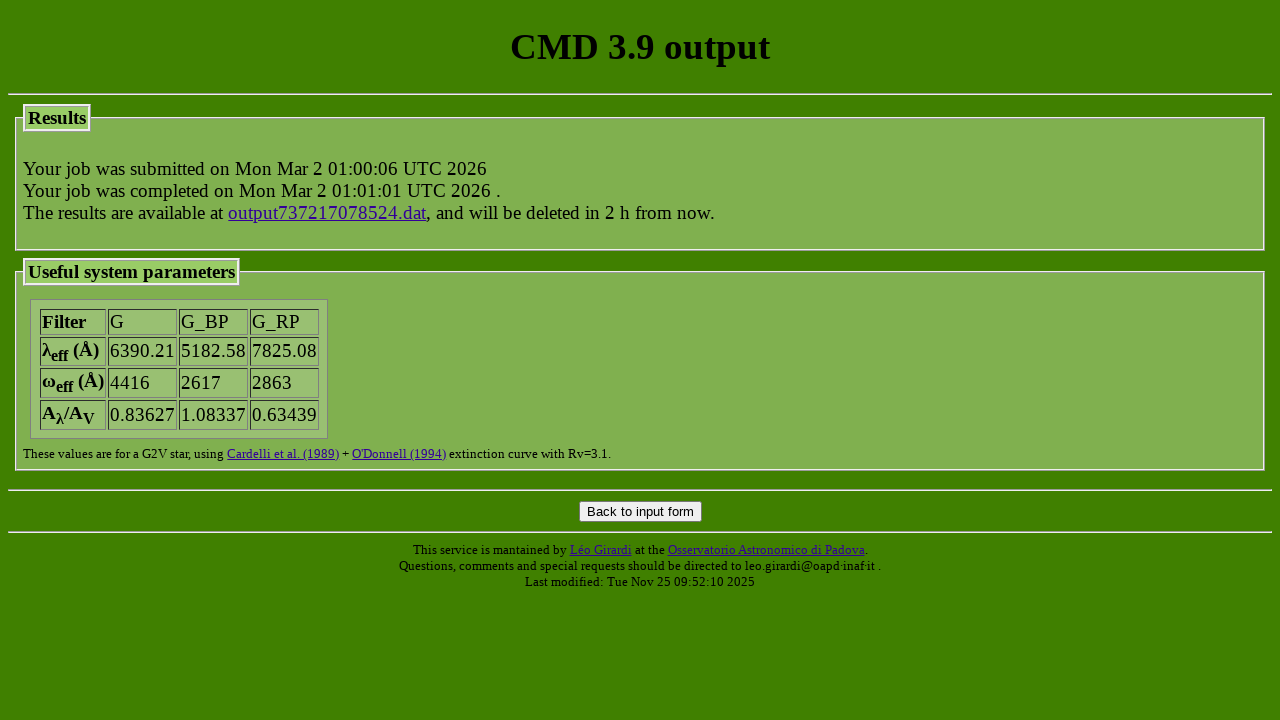

Clicked download link for isochrone data at (327, 212) on xpath=/html/body/form/fieldset[1]/p[1]/a
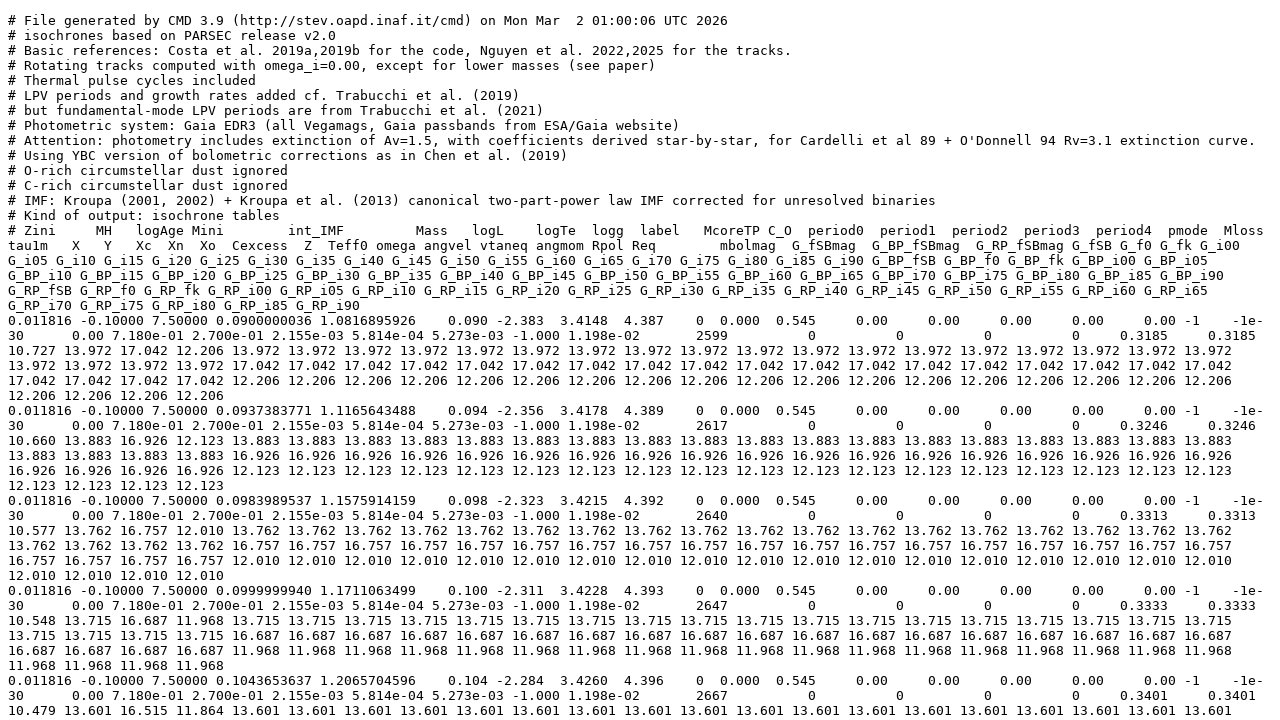

Isochrone data loaded successfully
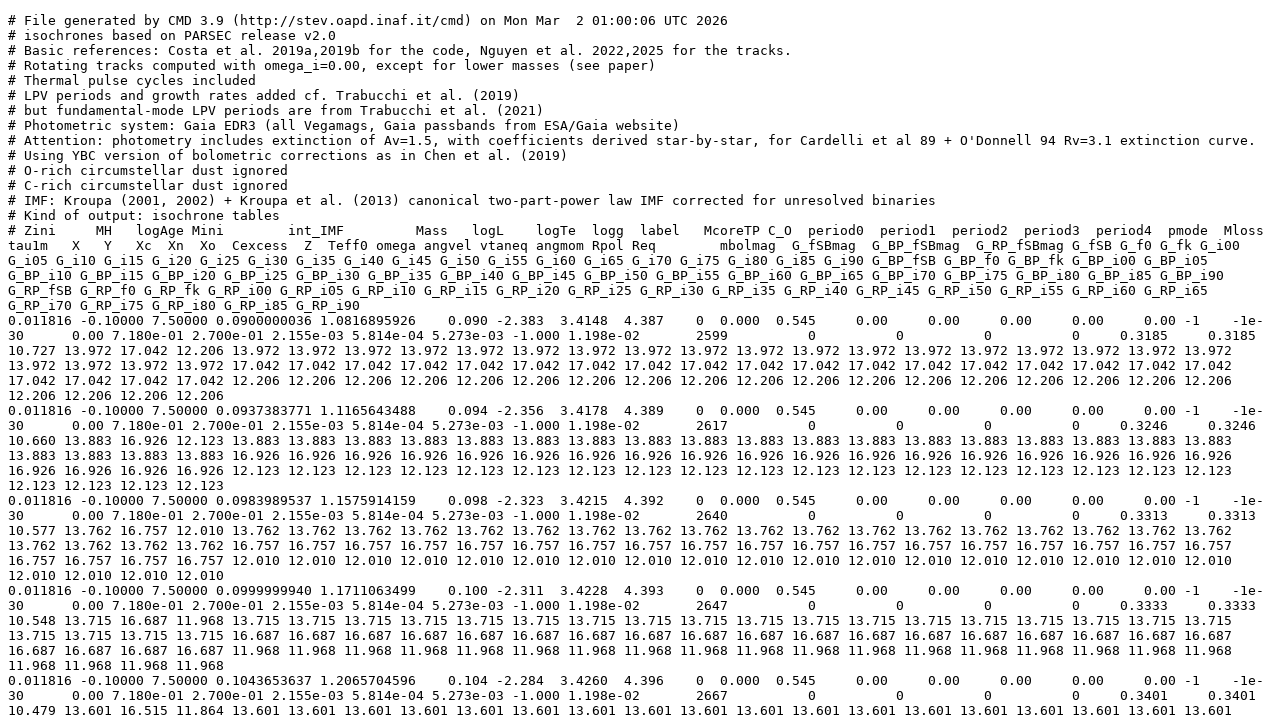

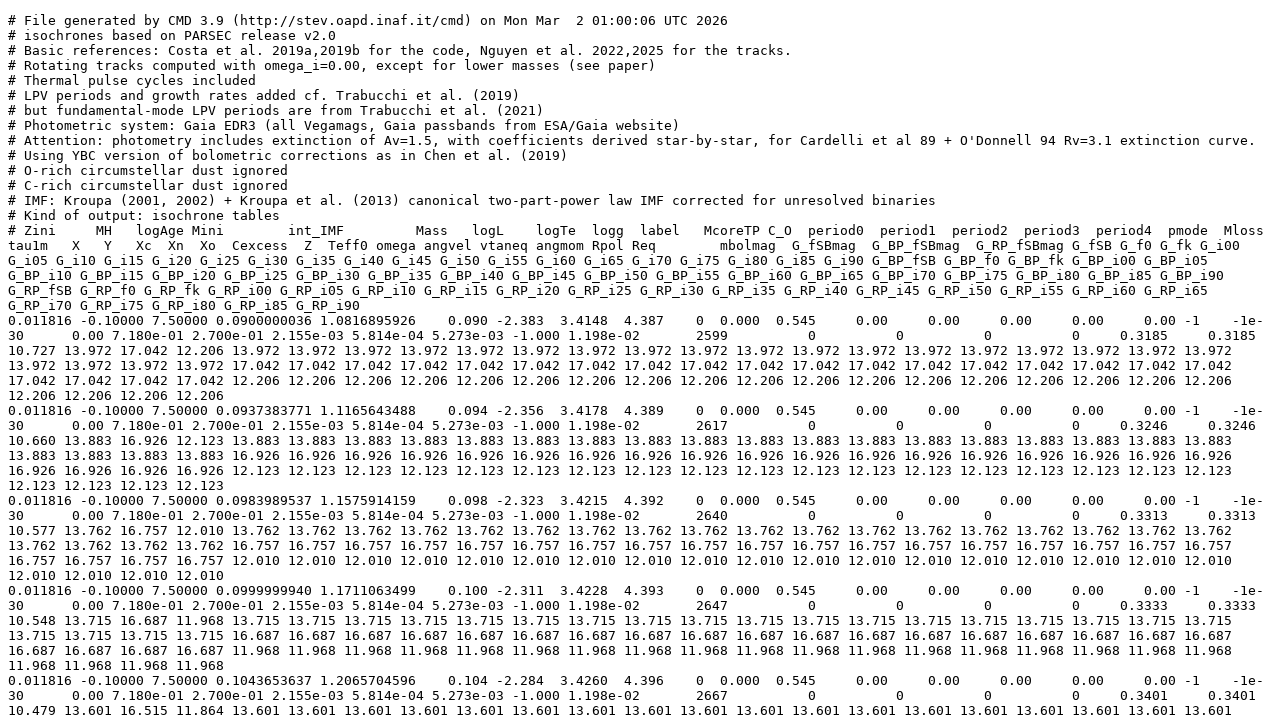